Tests adding and removing dynamic elements by clicking add and delete buttons

Starting URL: https://the-internet.herokuapp.com/add_remove_elements/

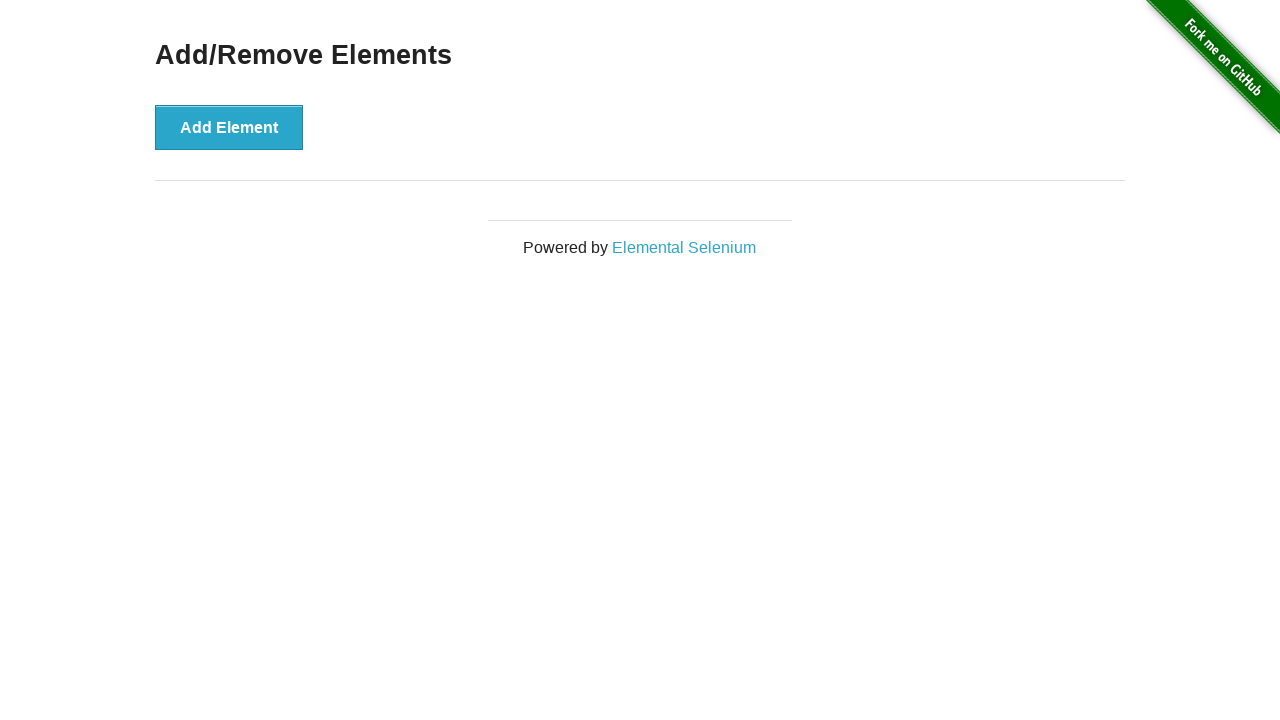

Clicked add element button at (229, 127) on button[onclick='addElement()']
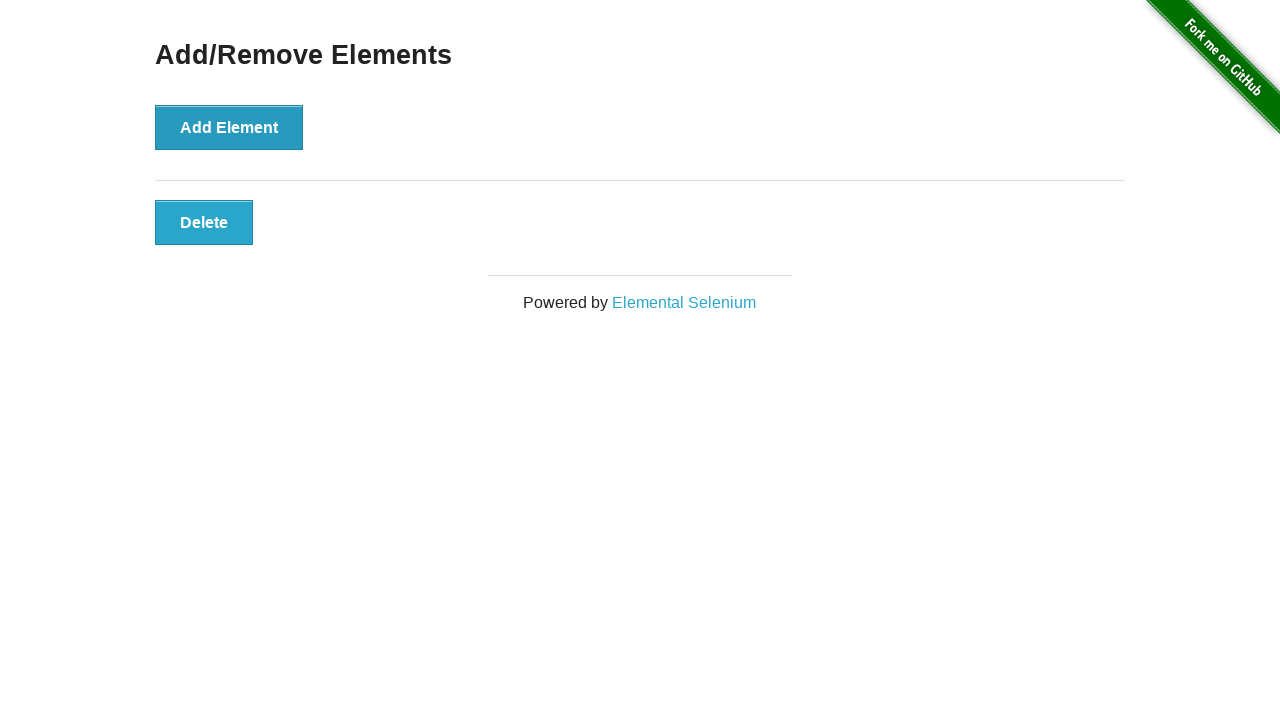

Clicked delete element button at (204, 222) on button[onclick='deleteElement()']
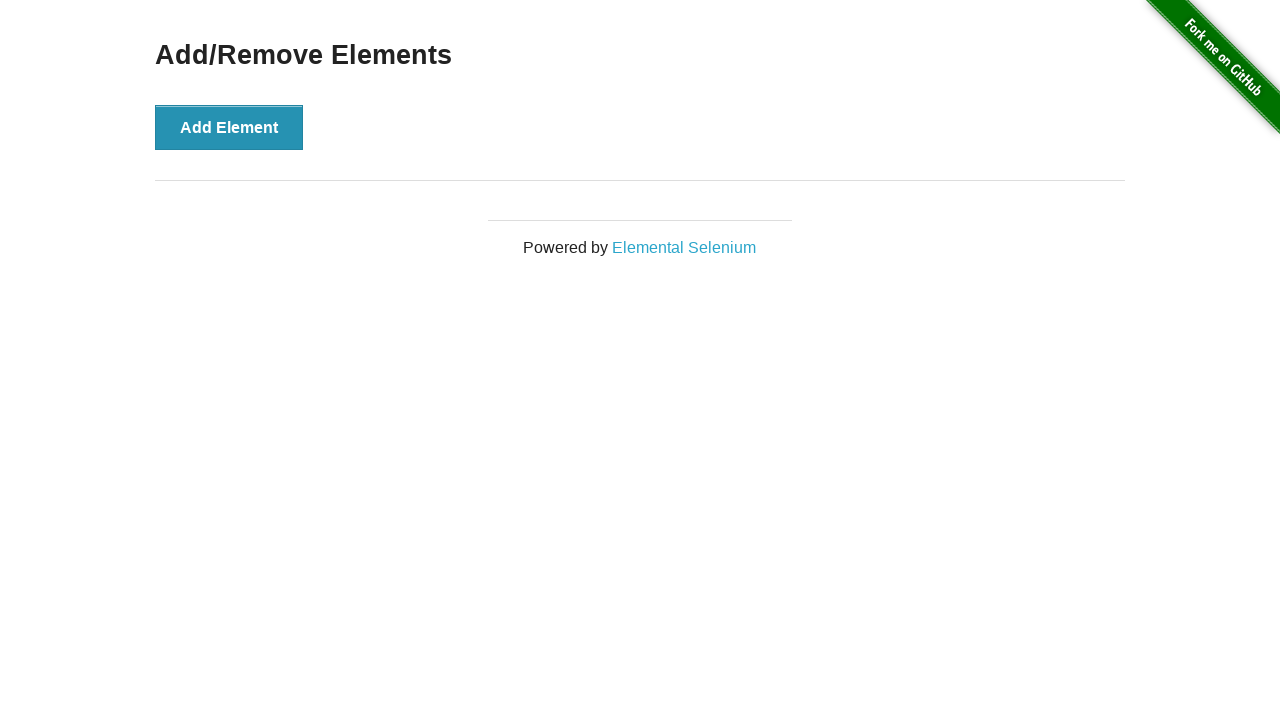

Verified delete button no longer exists
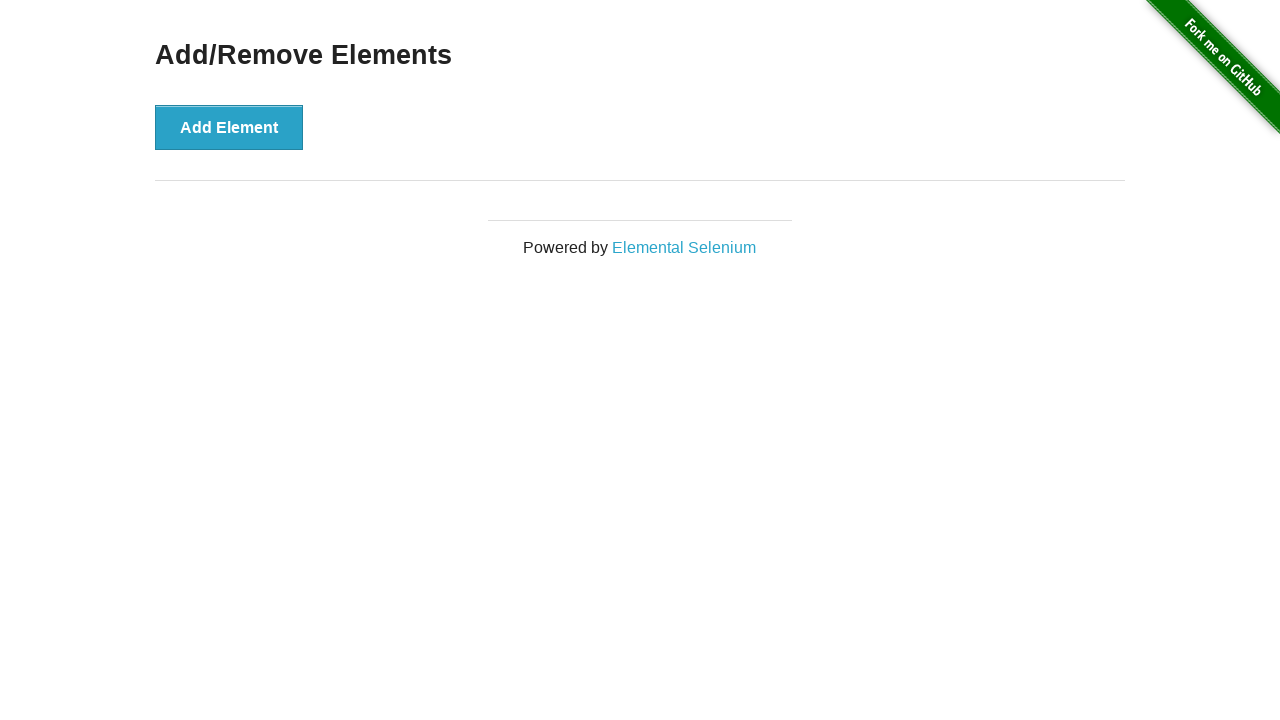

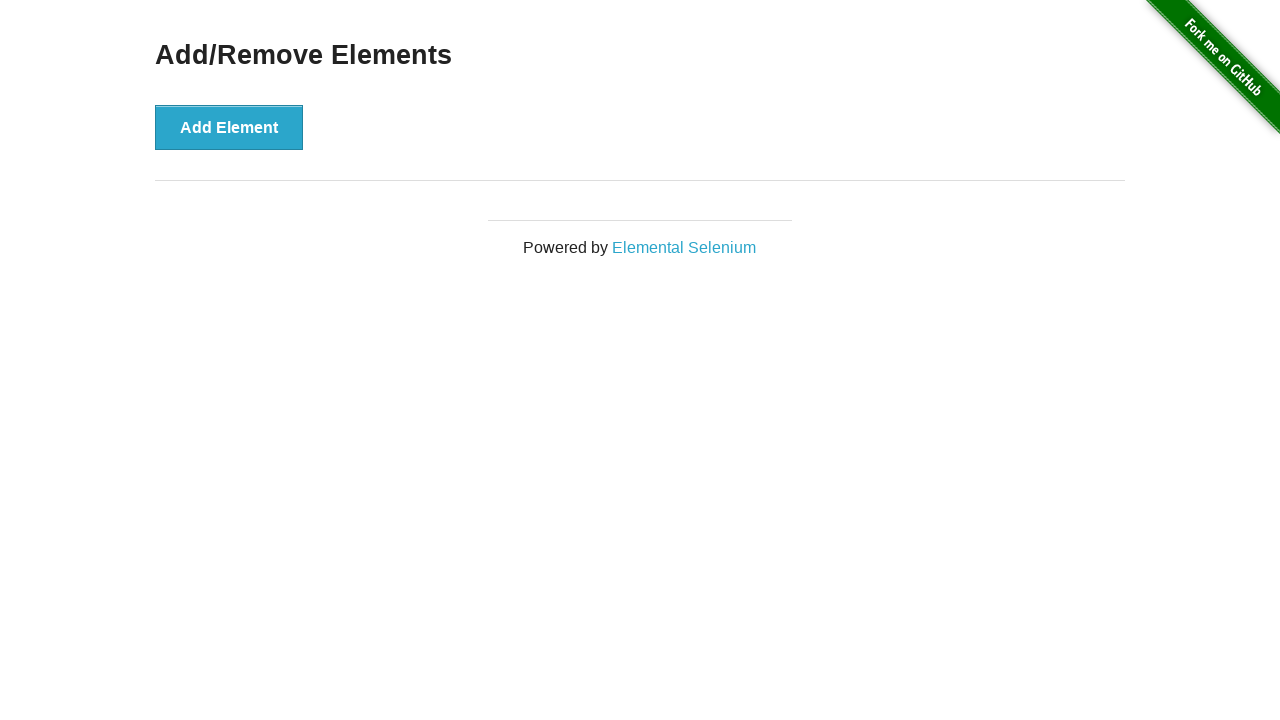